Tests JavaScript prompt dialog by clicking a button that triggers a prompt, entering a name in the prompt input, accepting it, and verifying the name appears in the result message

Starting URL: https://testcenter.techproeducation.com/index.php?page=javascript-alerts

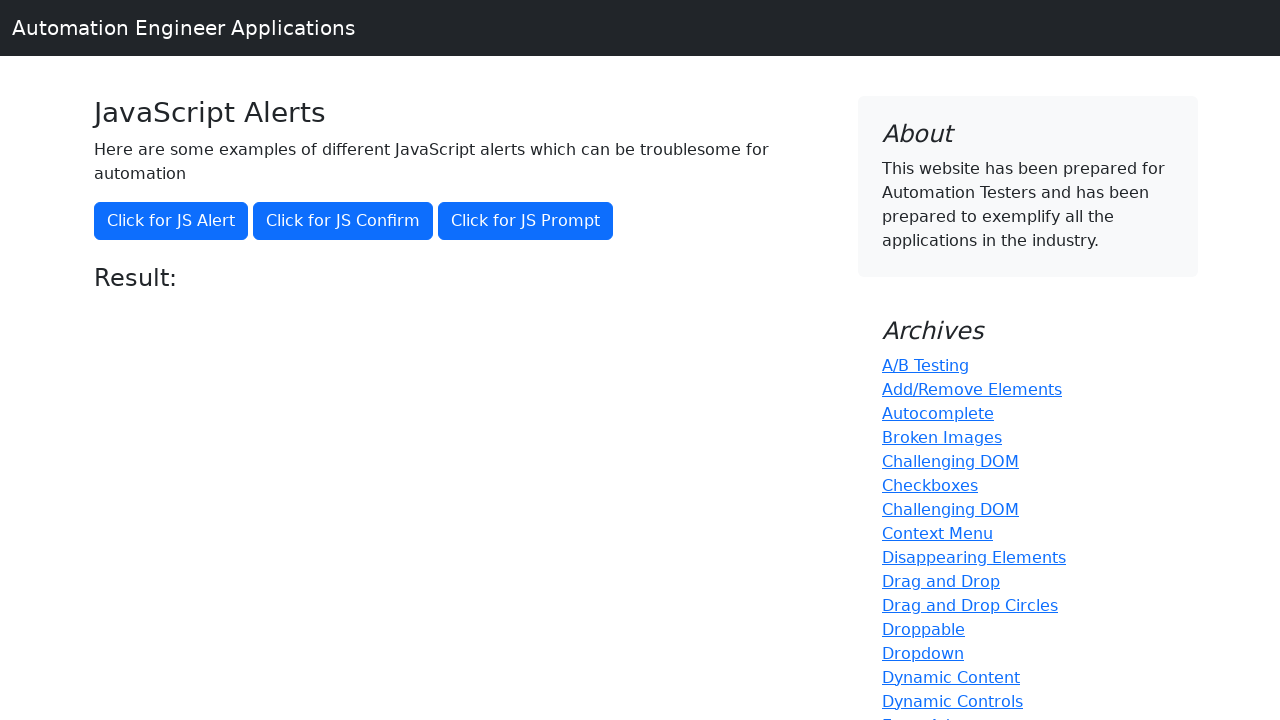

Set up dialog handler to accept prompt with 'Marcus'
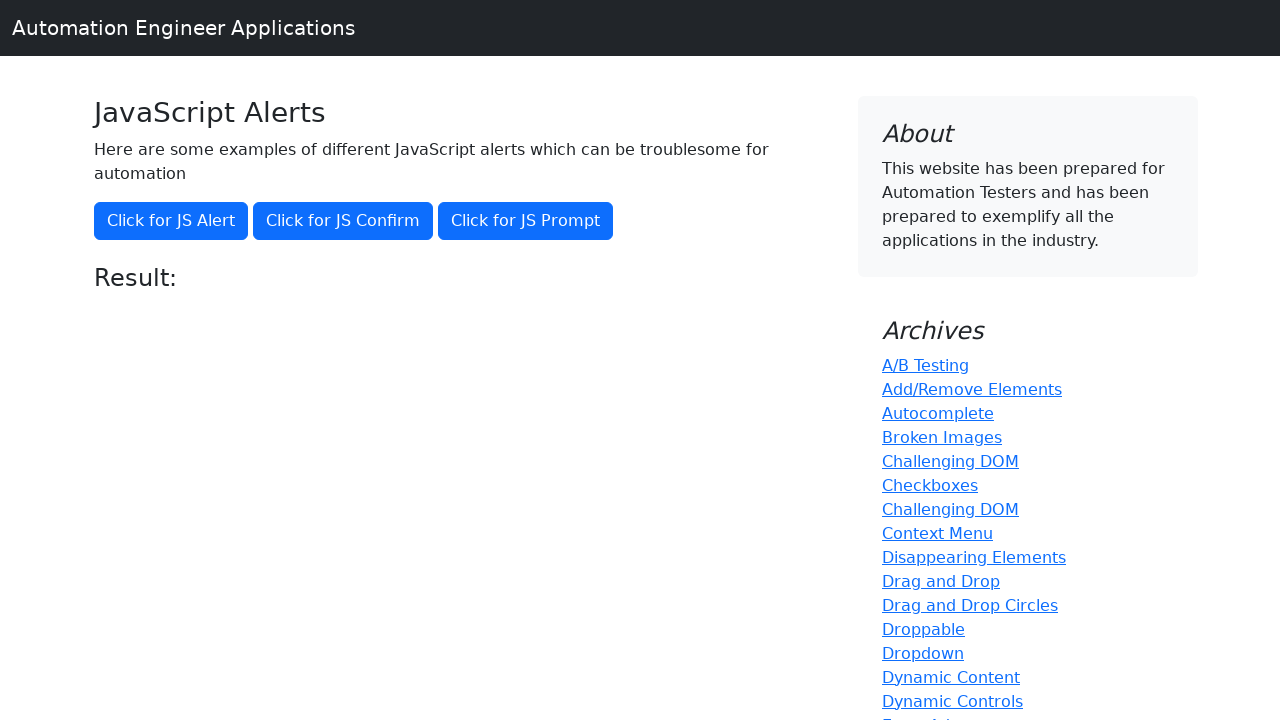

Clicked button to trigger JavaScript prompt dialog at (526, 221) on xpath=//button[.='Click for JS Prompt']
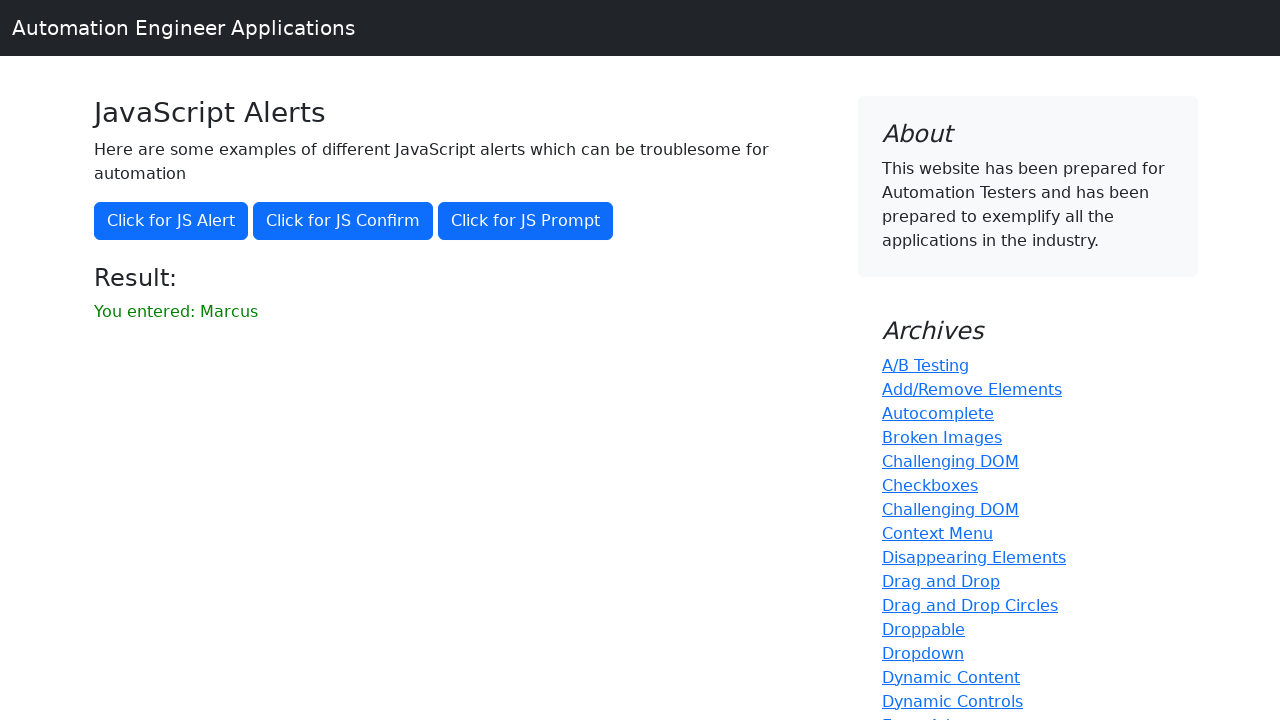

Result message element loaded after prompt was accepted
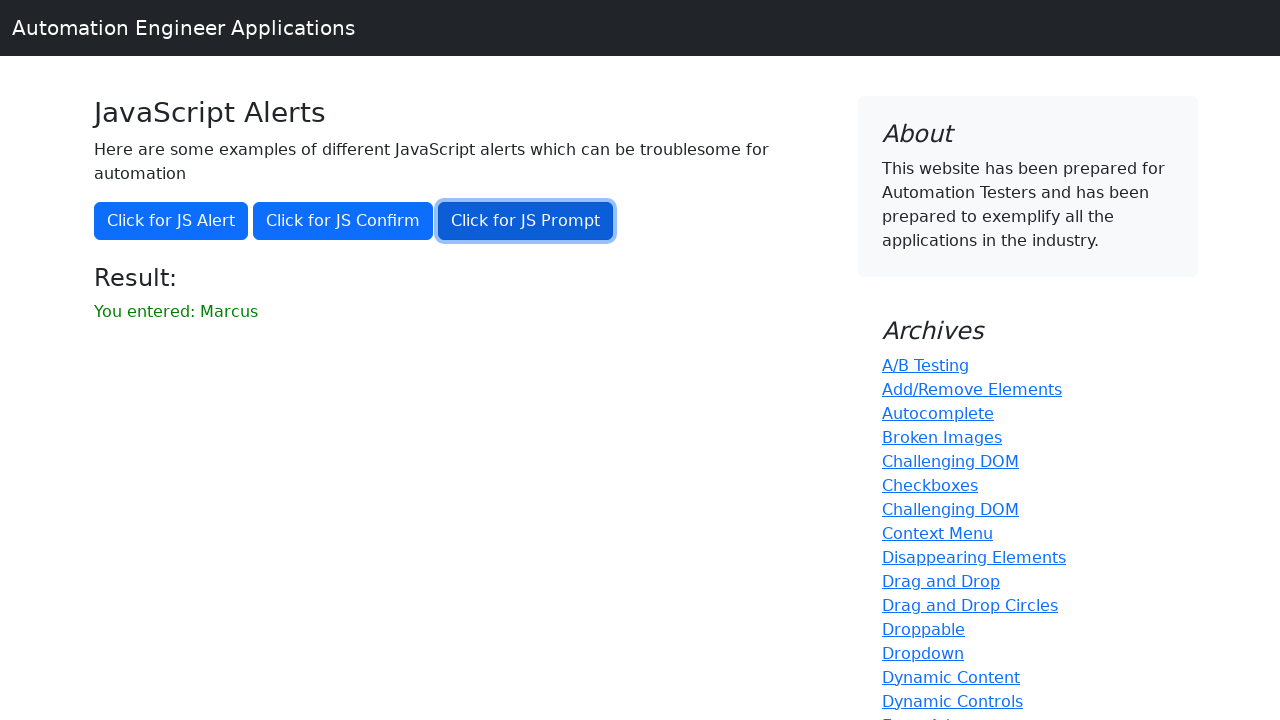

Retrieved result text: 'You entered: Marcus'
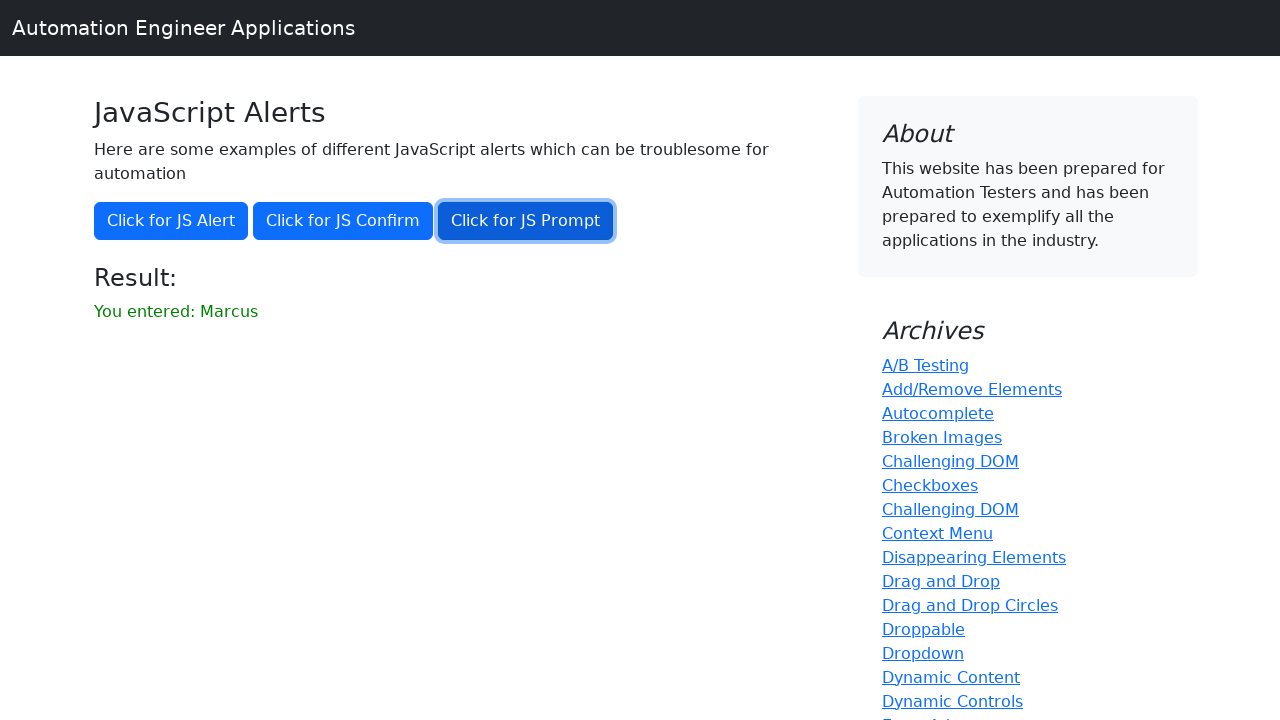

Verified 'Marcus' appears in the result message
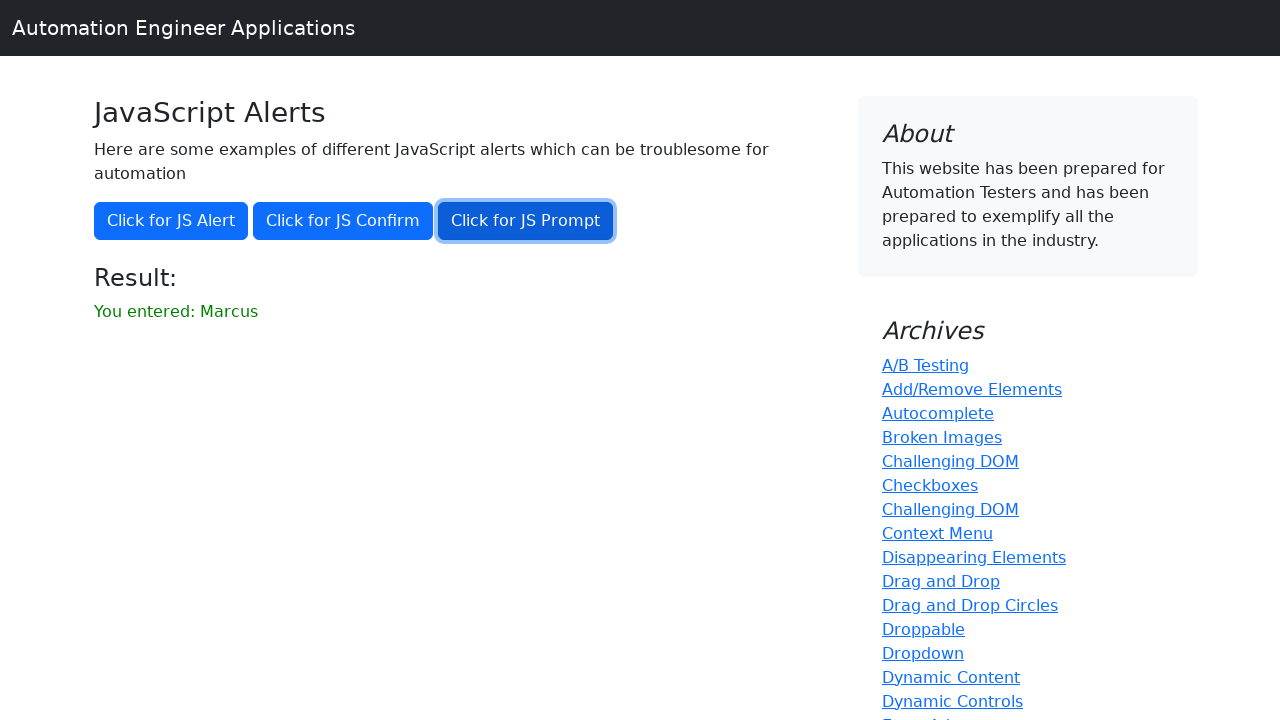

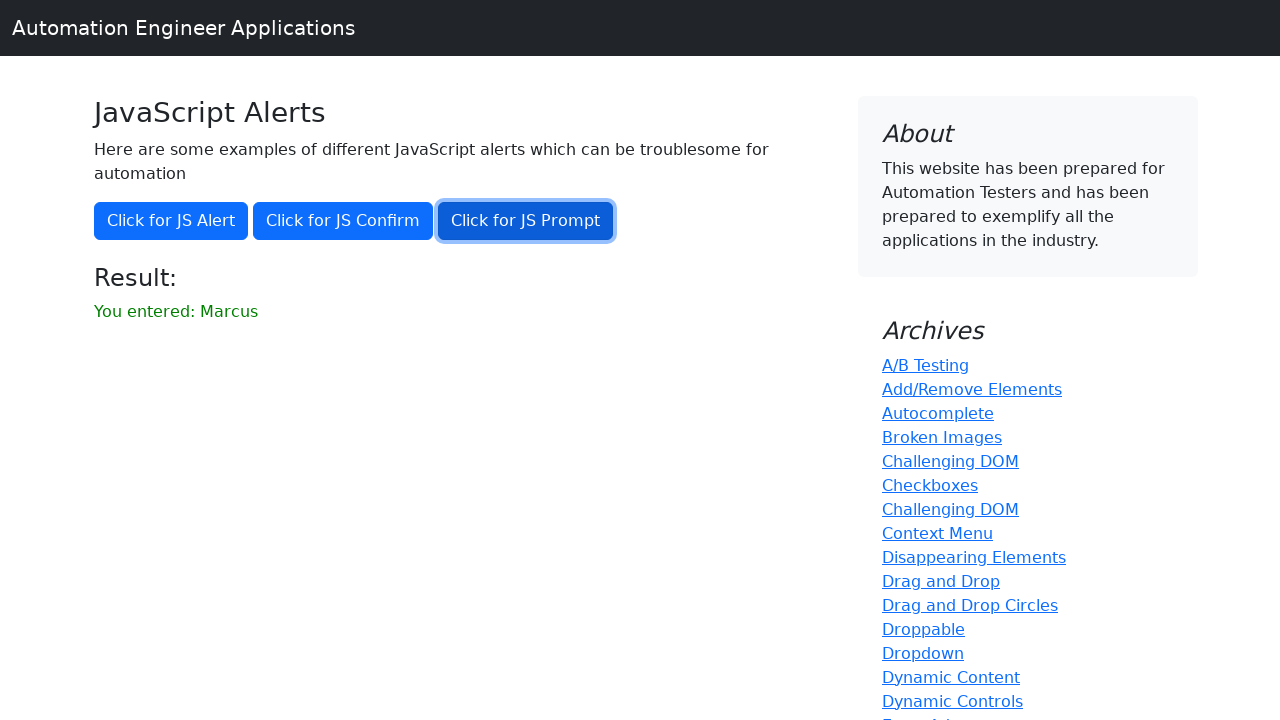